Tests the energy purchase flow by navigating to the buy energy page, entering a quantity for gas, and confirming the purchase completes successfully

Starting URL: https://ensekautomationcandidatetest.azurewebsites.net/

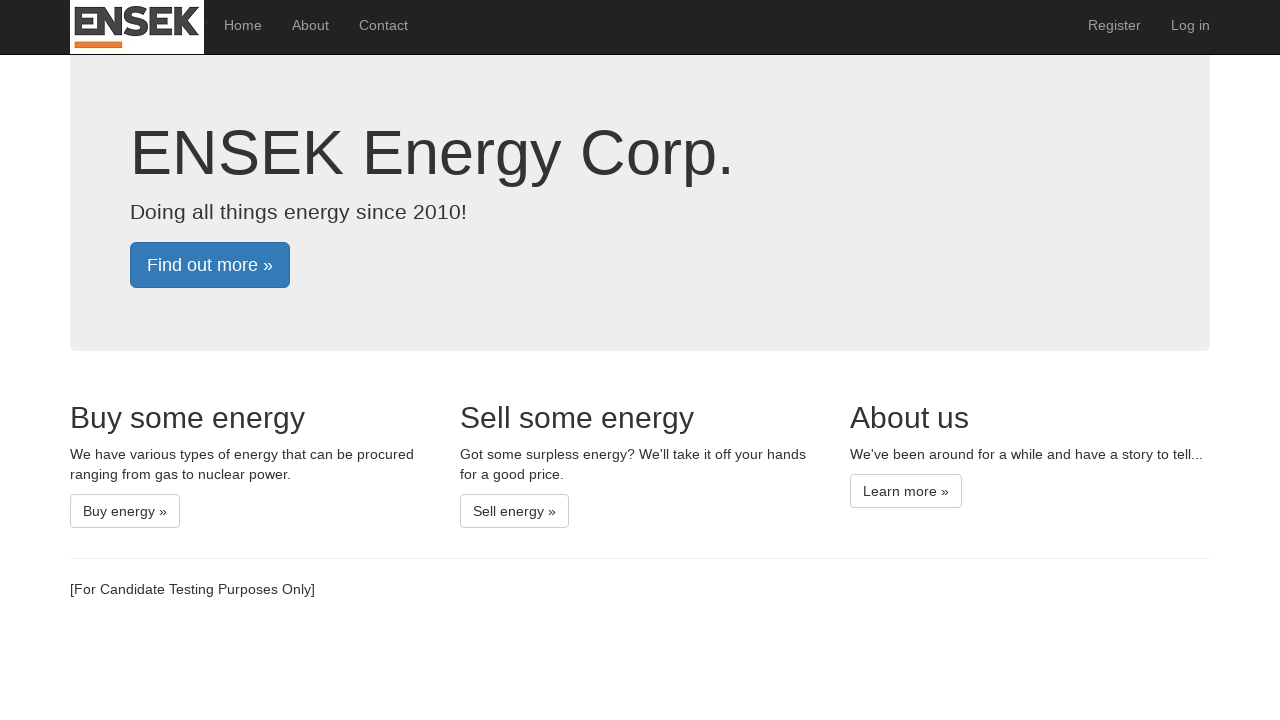

Clicked on 'Buy energy' link to navigate to energy purchase page at (125, 511) on xpath=//a[contains(text(),'Buy energy »')]
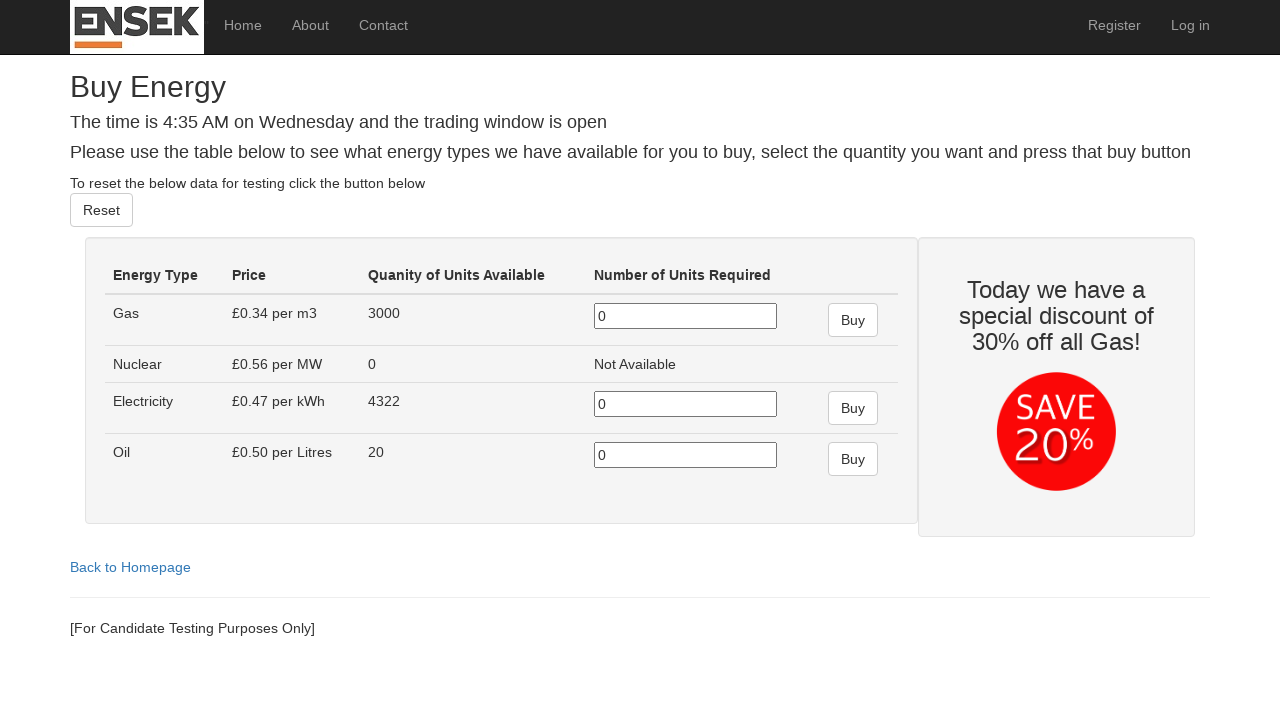

Entered gas quantity of 1000 on //tbody/tr[1]/td[4]/input[1]
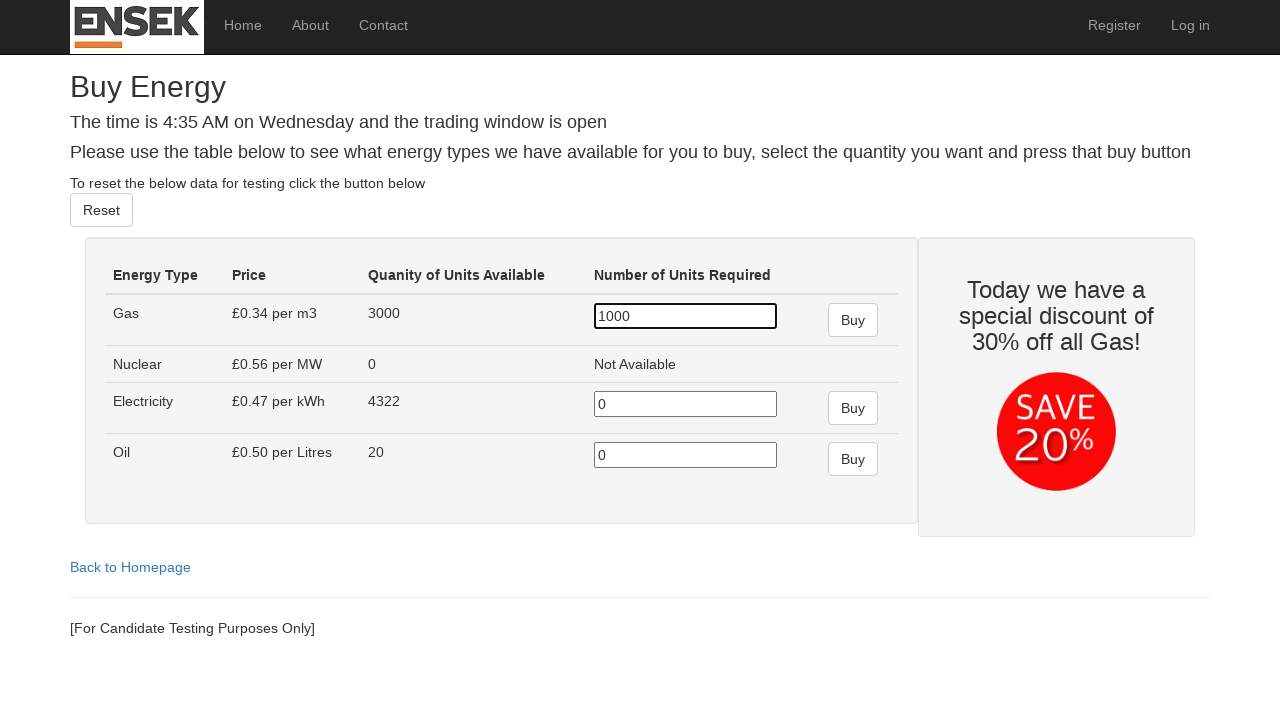

Clicked Buy button to confirm gas purchase at (853, 320) on xpath=//tbody/tr[1]/td[5]/input[1]
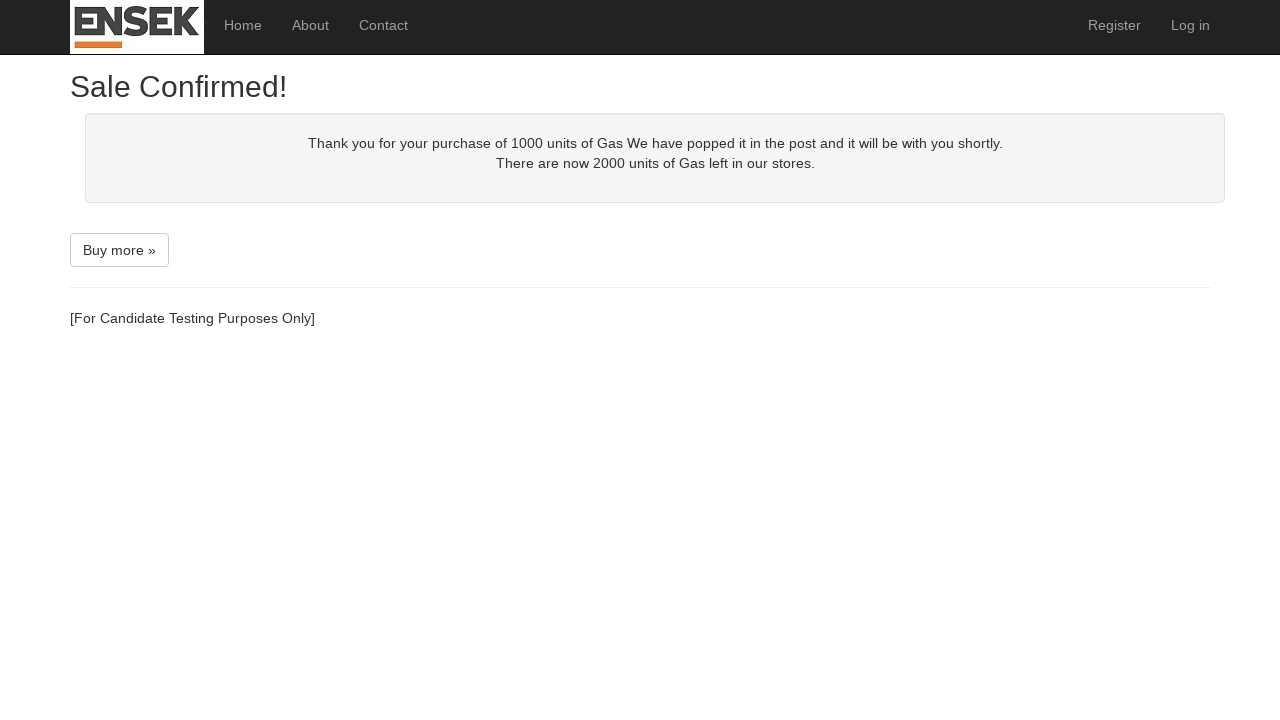

Sale confirmation message appeared, purchase completed successfully
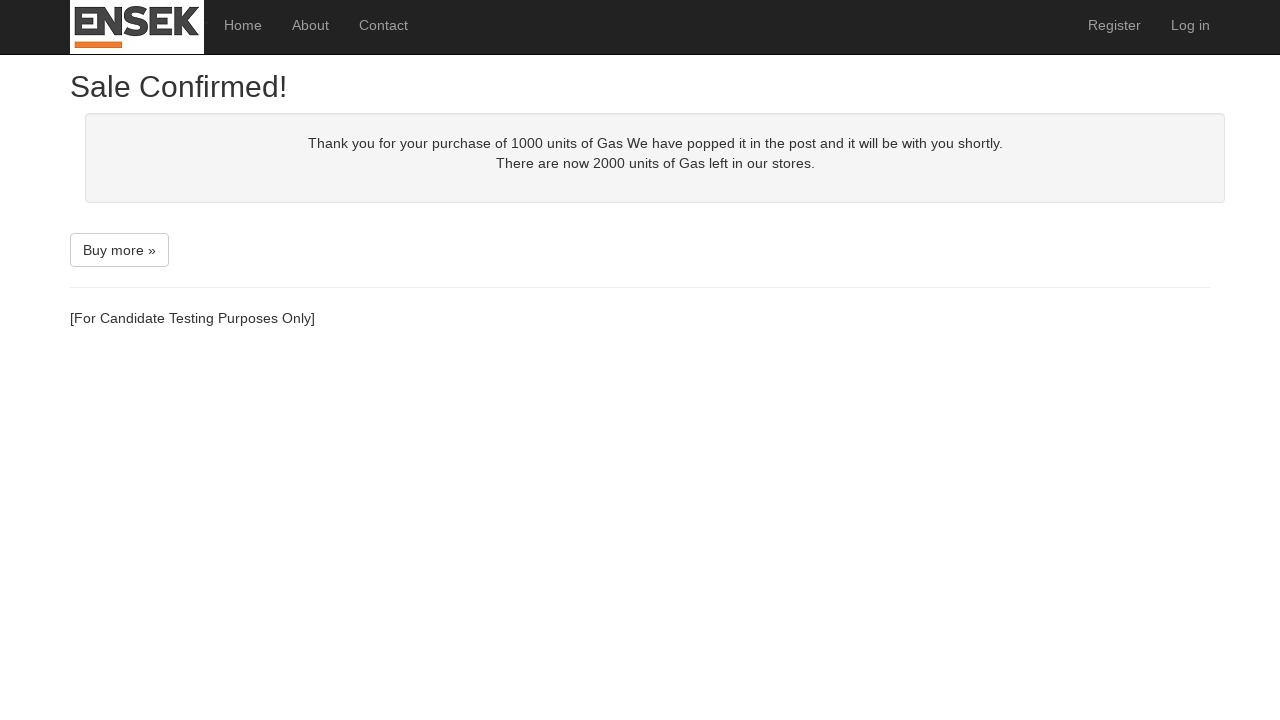

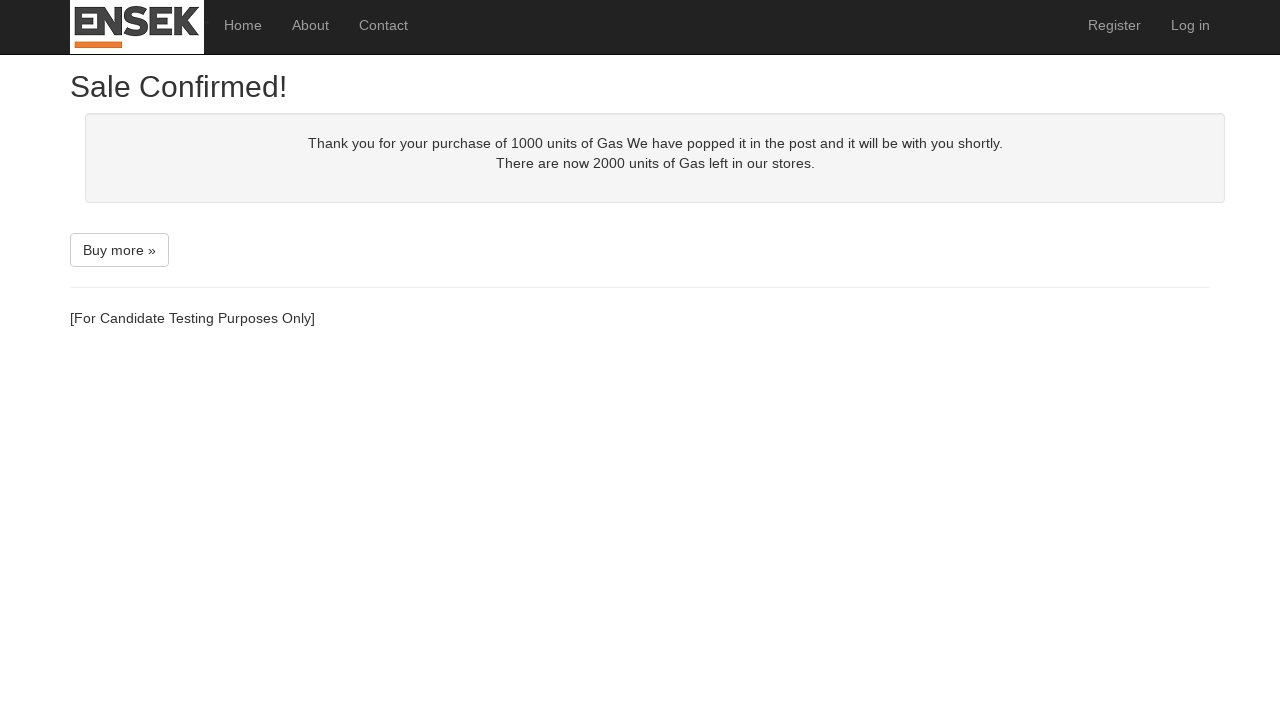